Tests drag functionality on jQuery UI draggable demo by dragging an element to a new position

Starting URL: https://jqueryui.com/draggable/

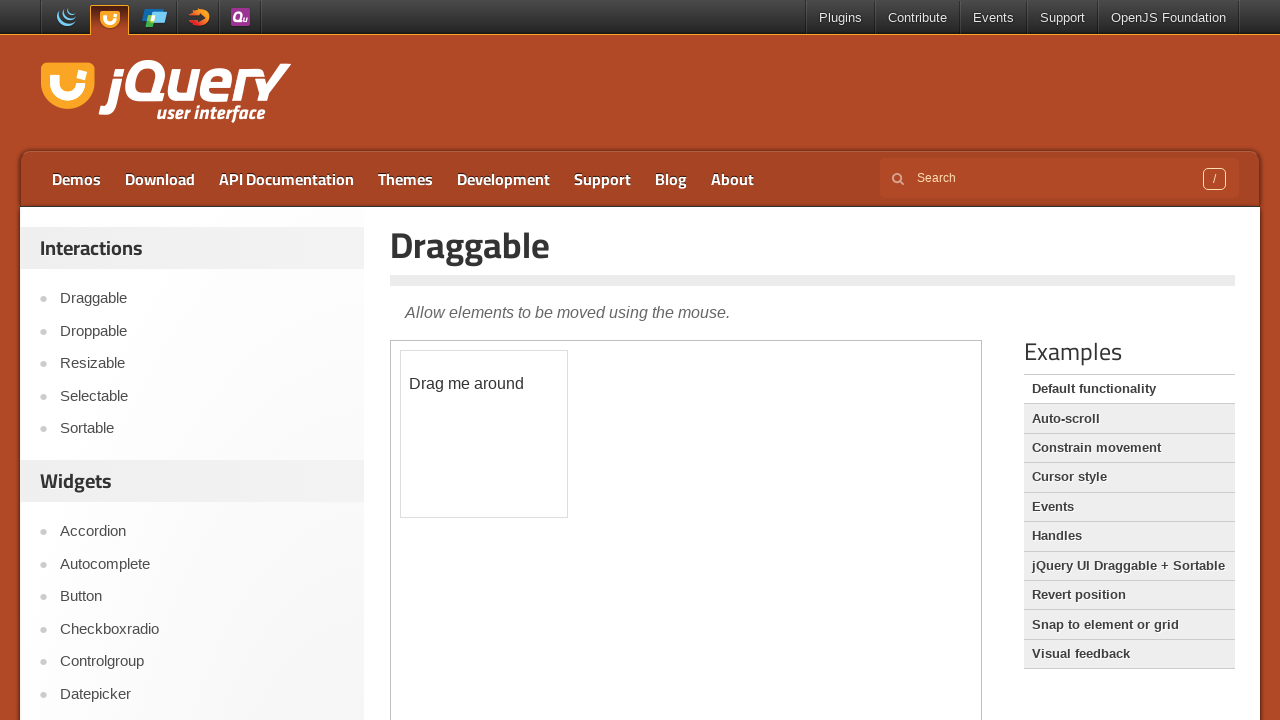

Located the iframe containing the draggable demo
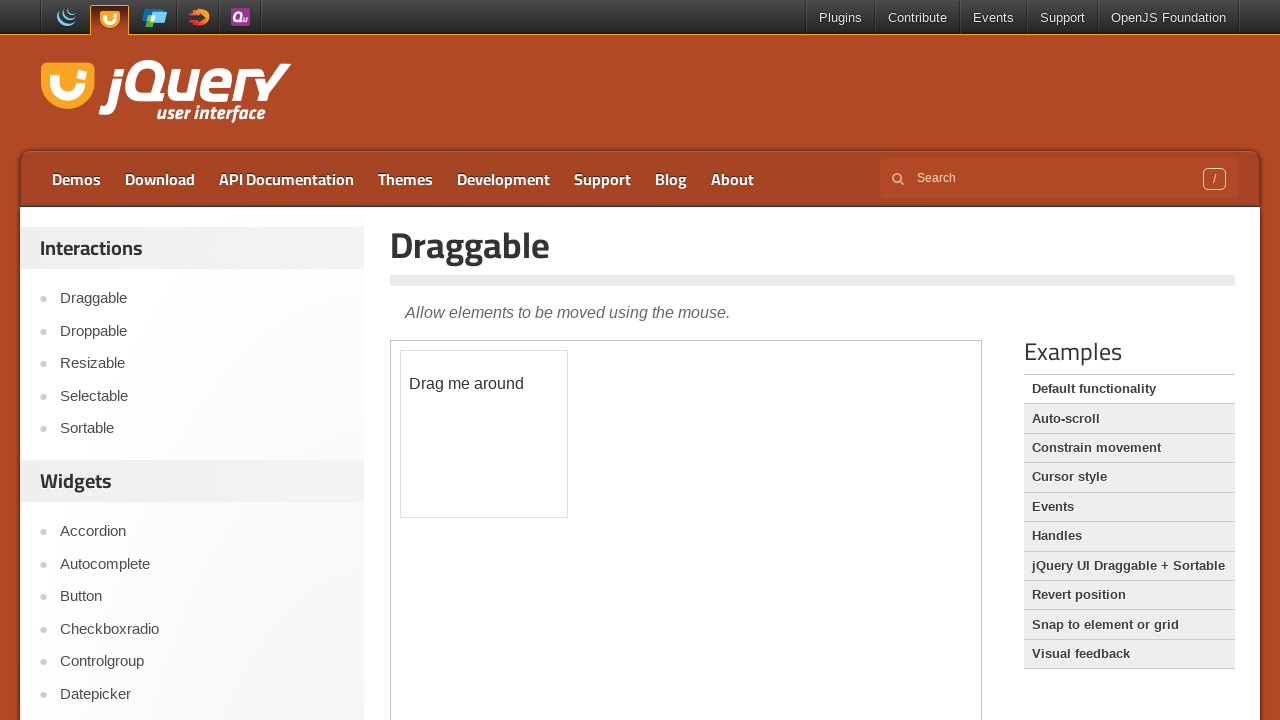

Located the draggable element with ID 'draggable'
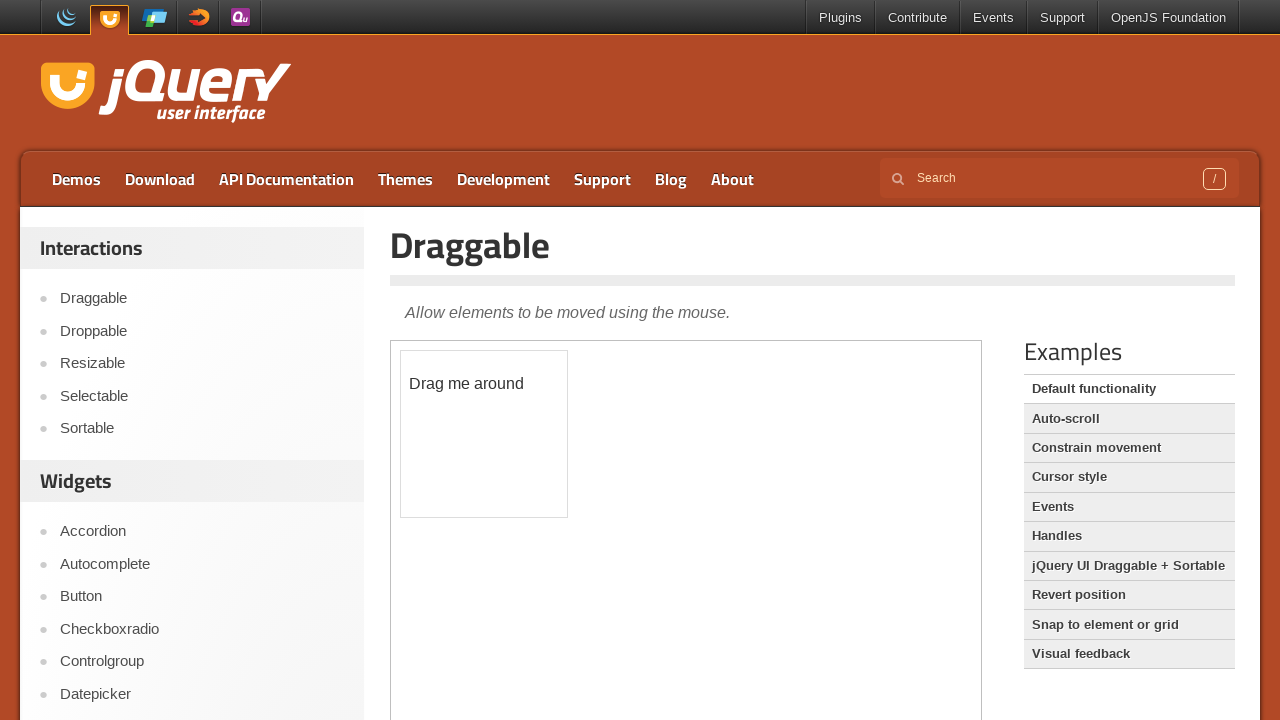

Retrieved bounding box of the draggable element
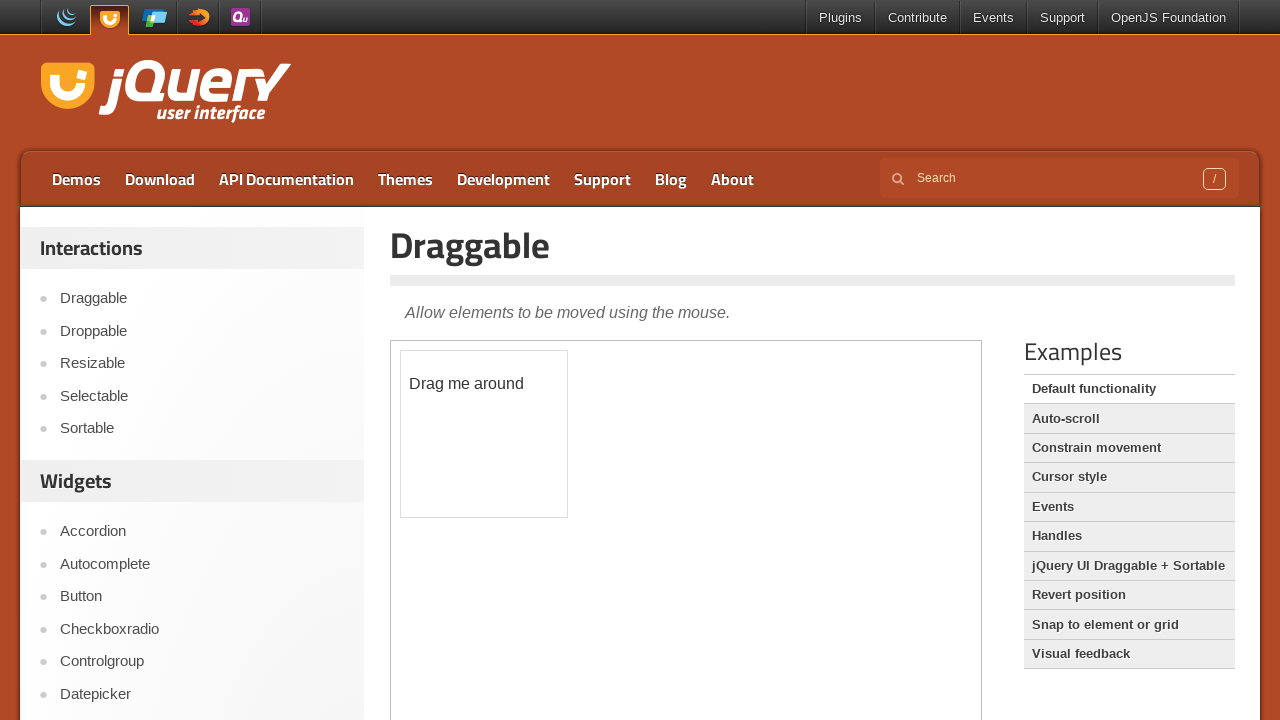

Moved mouse to the center of the draggable element at (484, 434)
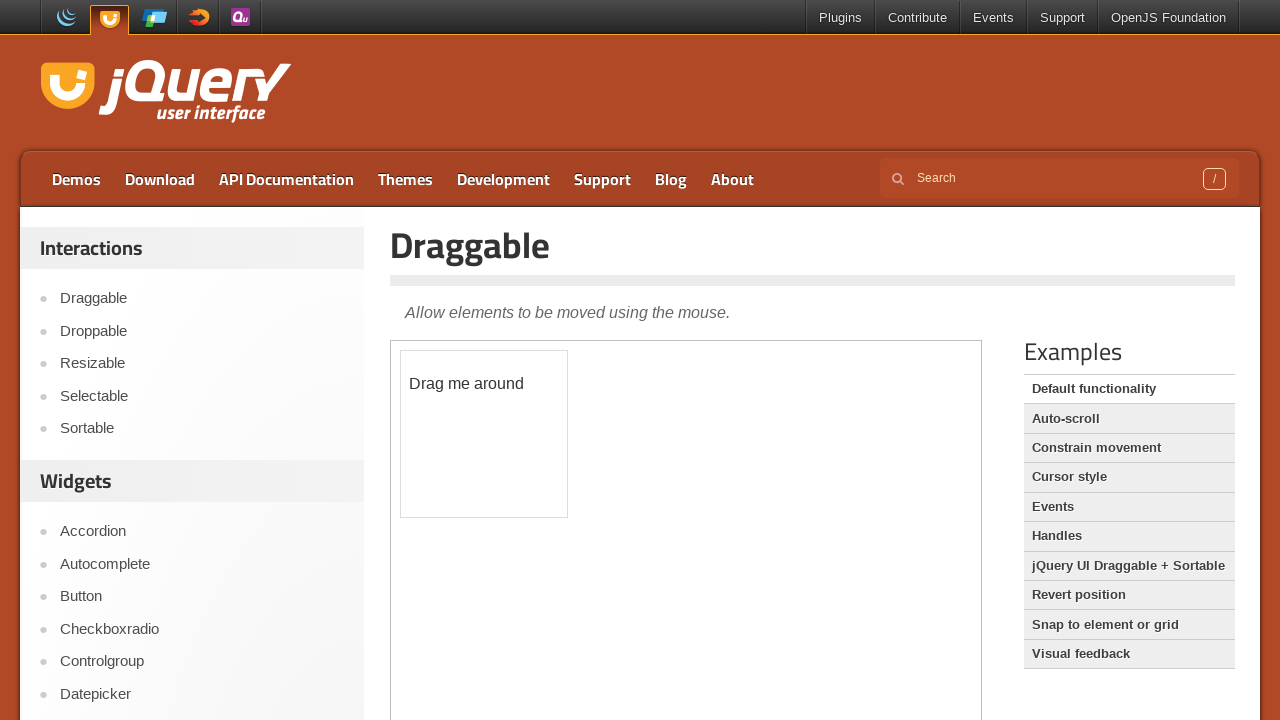

Pressed mouse button down to start dragging at (484, 434)
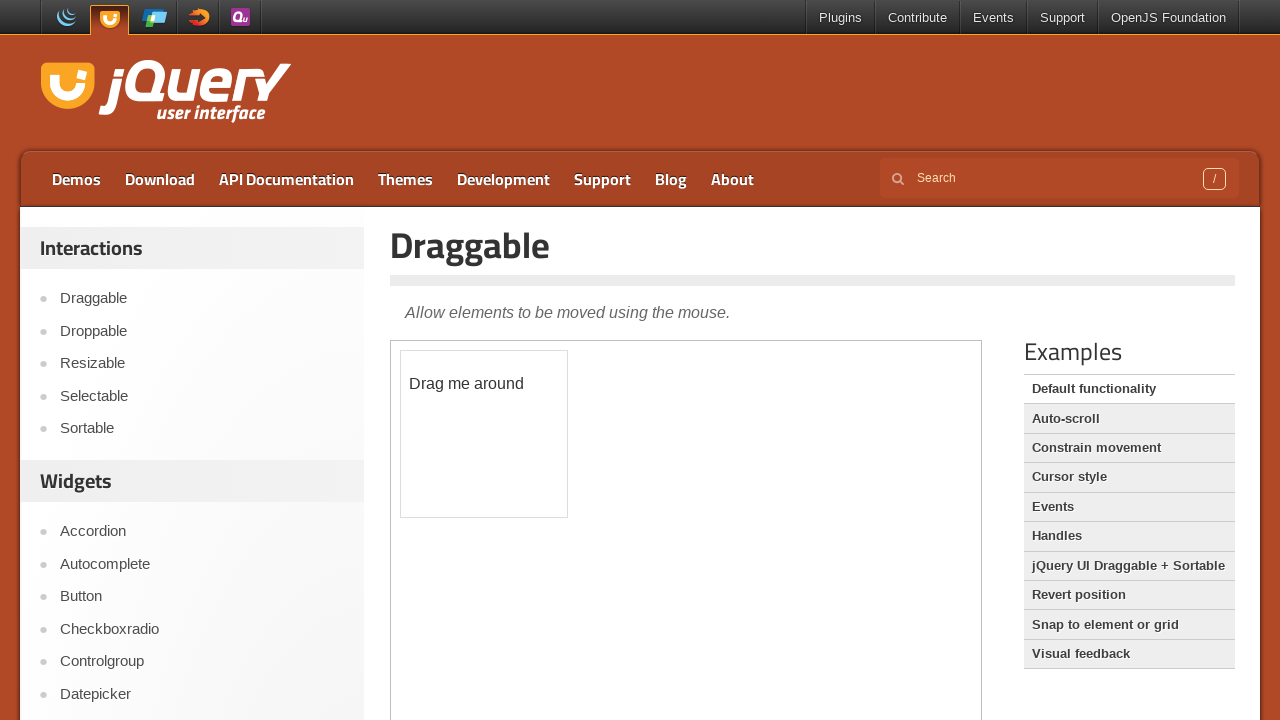

Dragged element 100 pixels right and 100 pixels down at (584, 534)
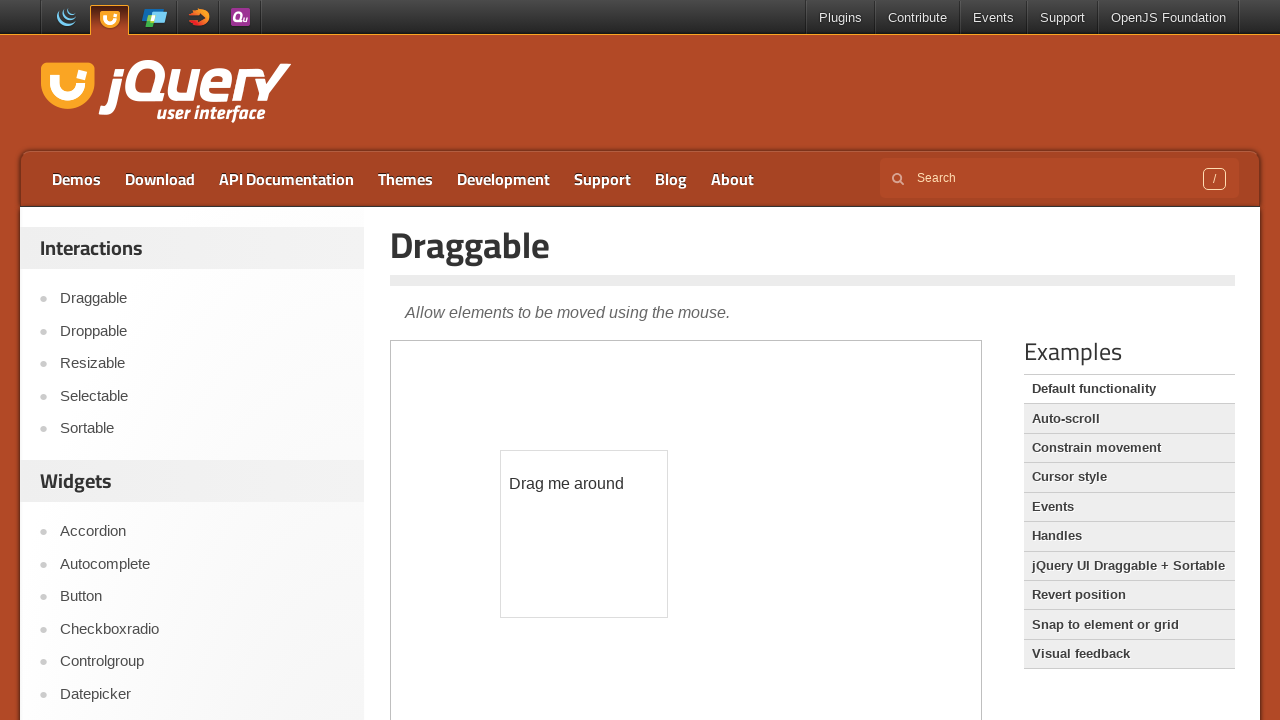

Released mouse button to complete the drag action at (584, 534)
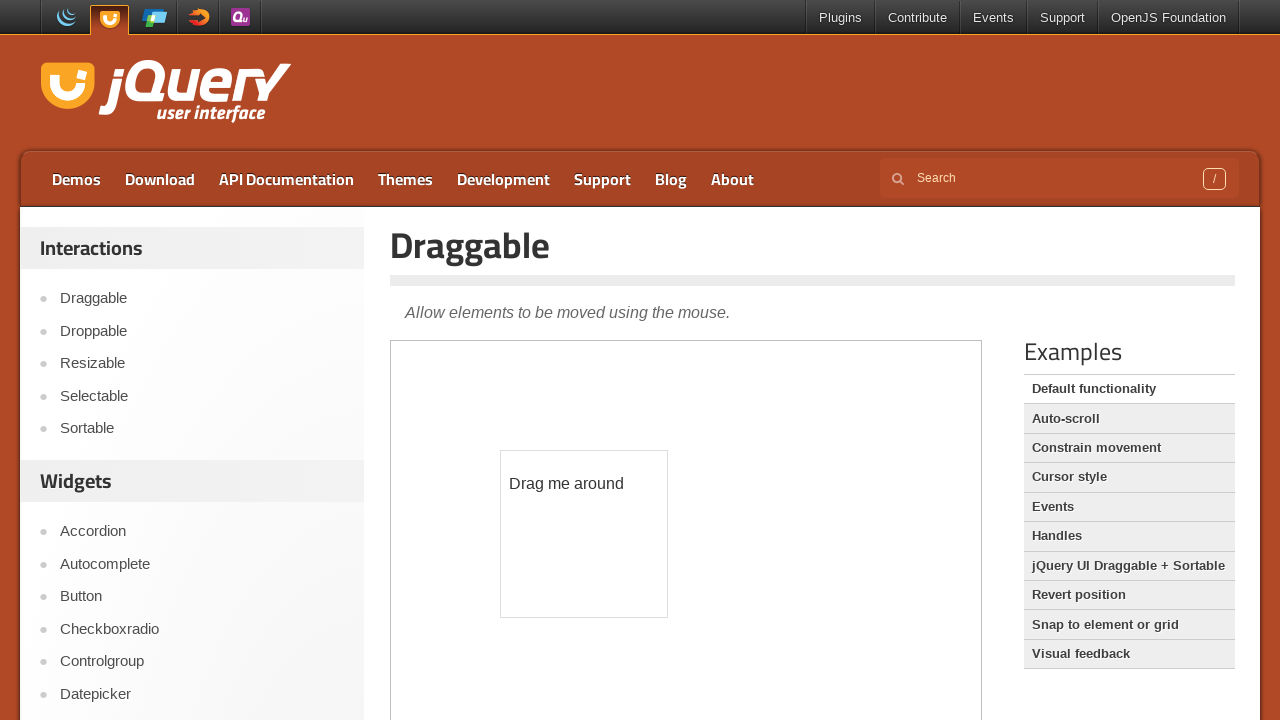

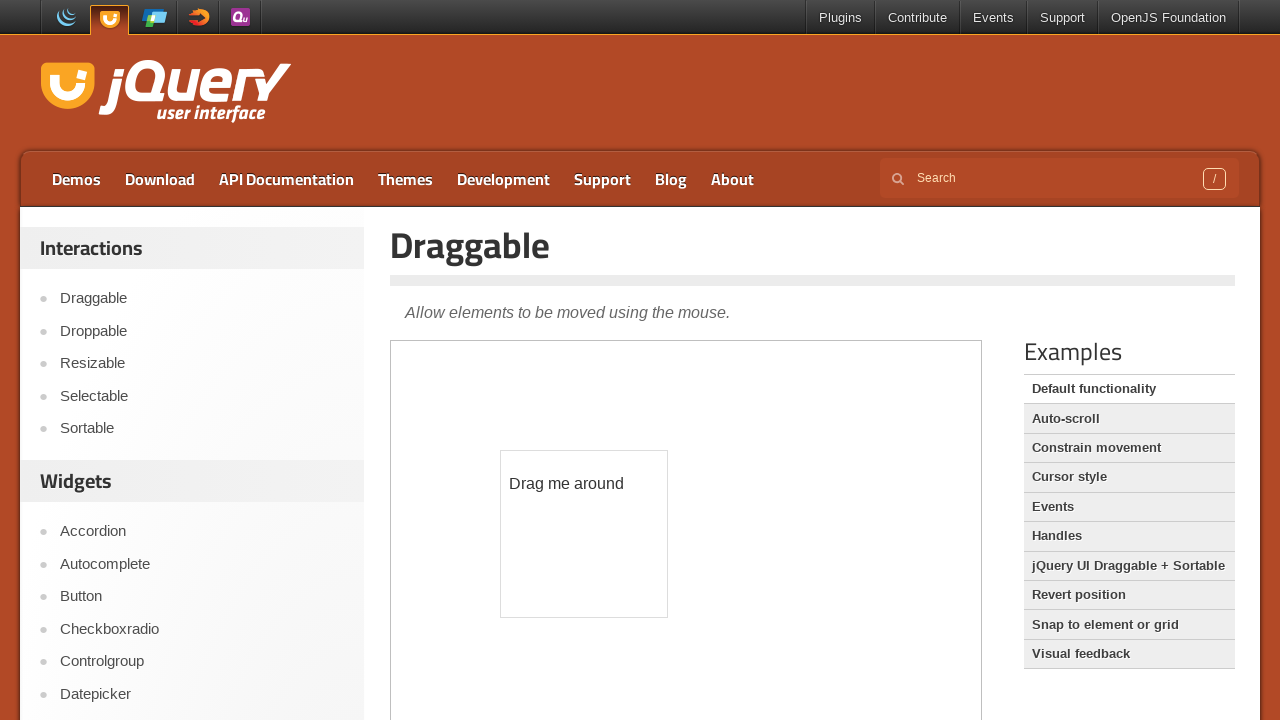